Tests clicking a button on a loader page using explicit wait strategy - waits for button visibility before clicking

Starting URL: https://automationtesting.co.uk/loader.html

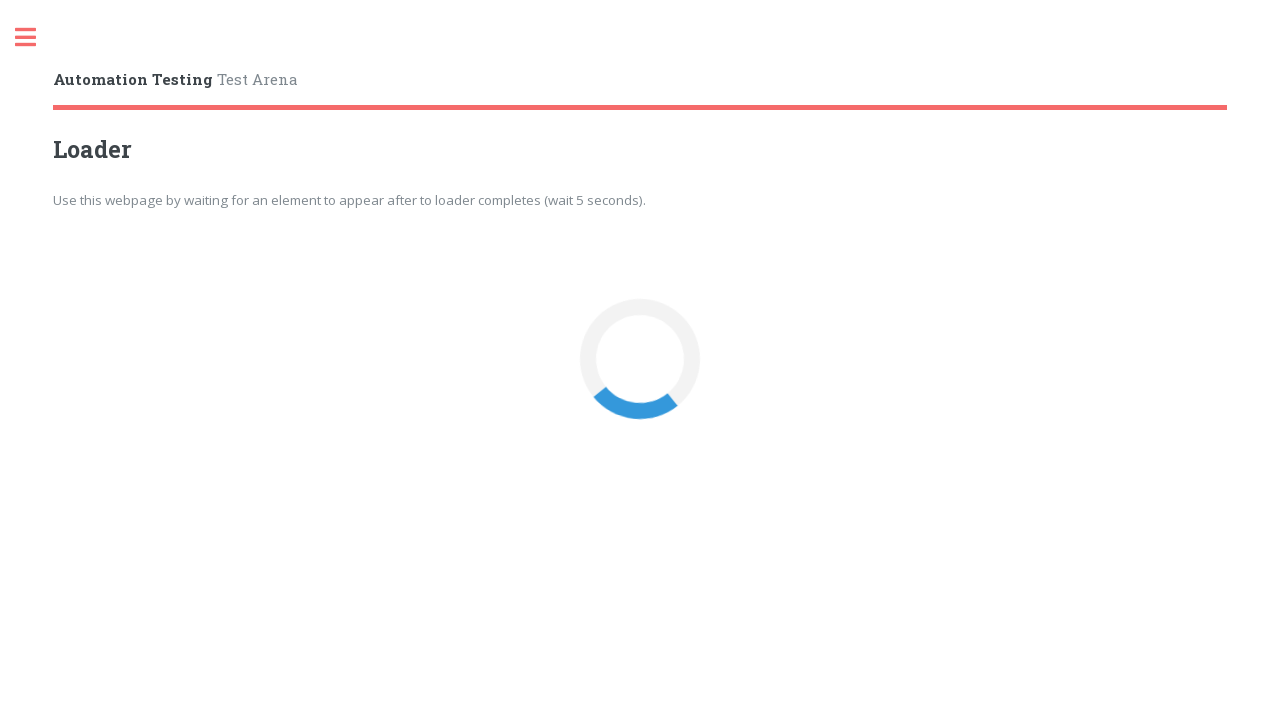

Waited for 'Click Me' button to be visible on loader page
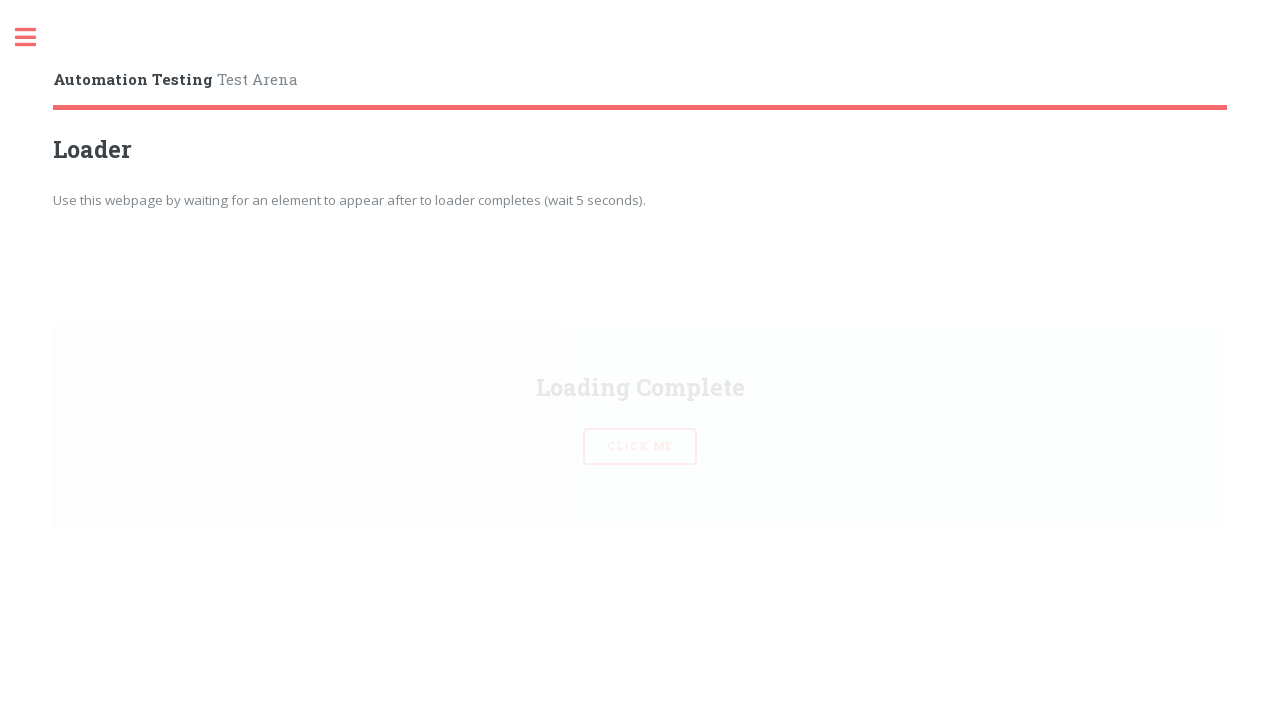

Clicked the 'Click Me' button at (640, 360) on #loaderBtn
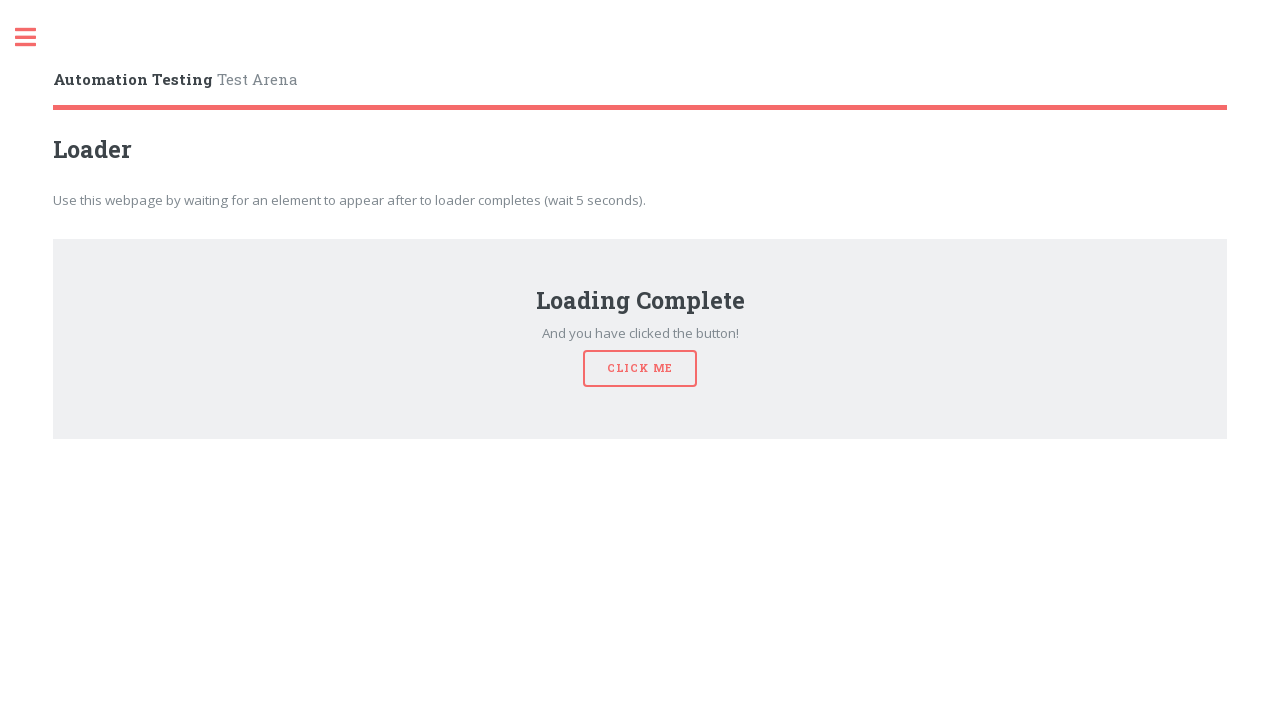

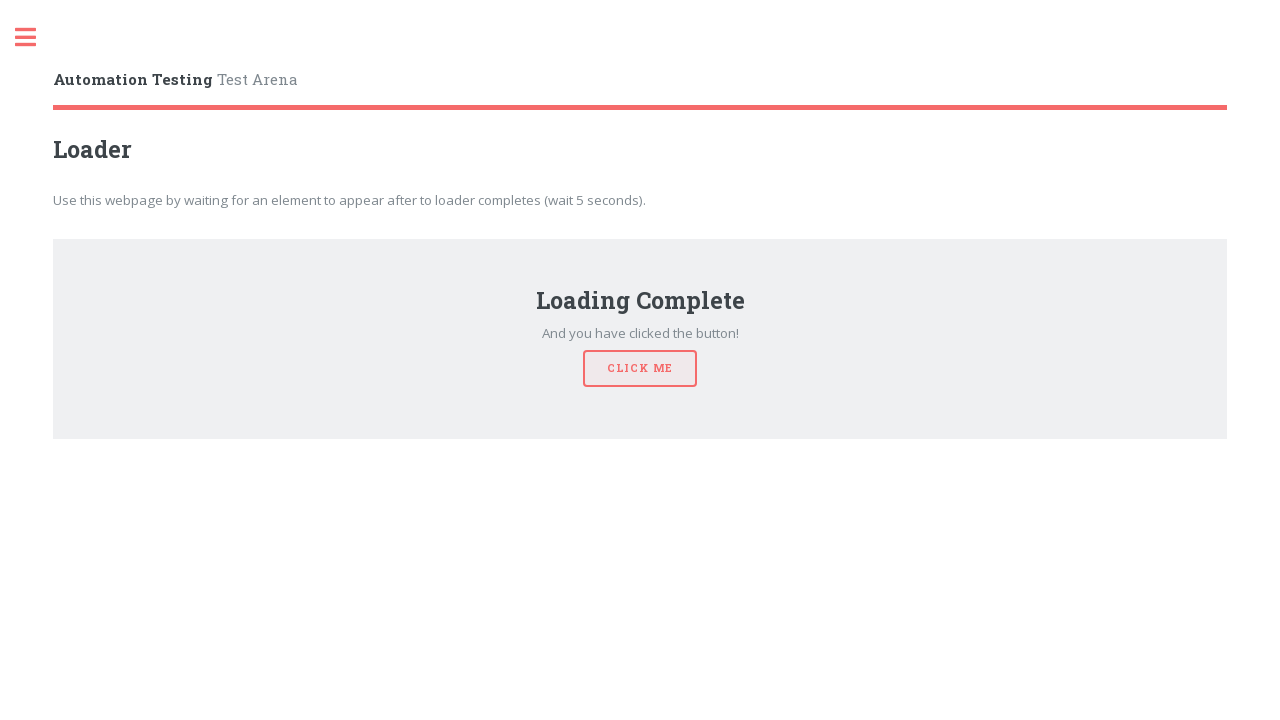